Tests form behavior when letters are entered in the phone field, verifying the phone value is empty in the result

Starting URL: https://lm.skillbox.cc/qa_tester/module02/homework1/

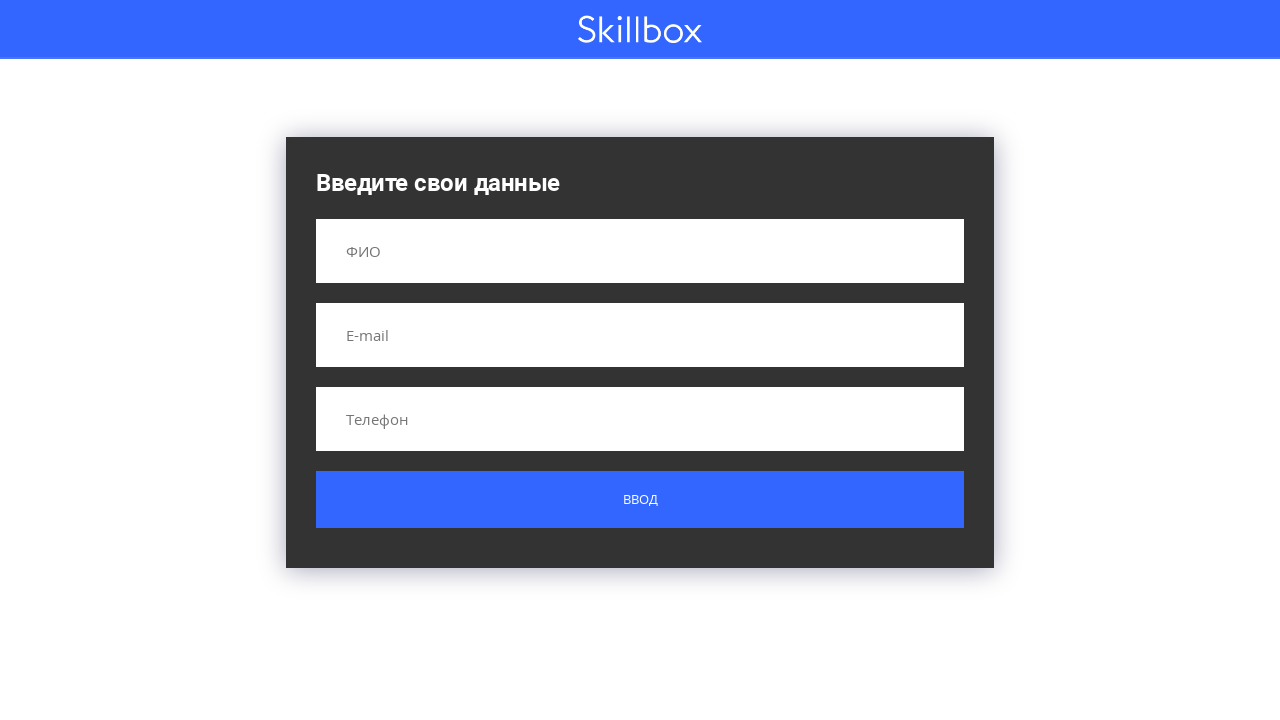

Filled phone field with letters 'addadas' (invalid input) on input[name='phone']
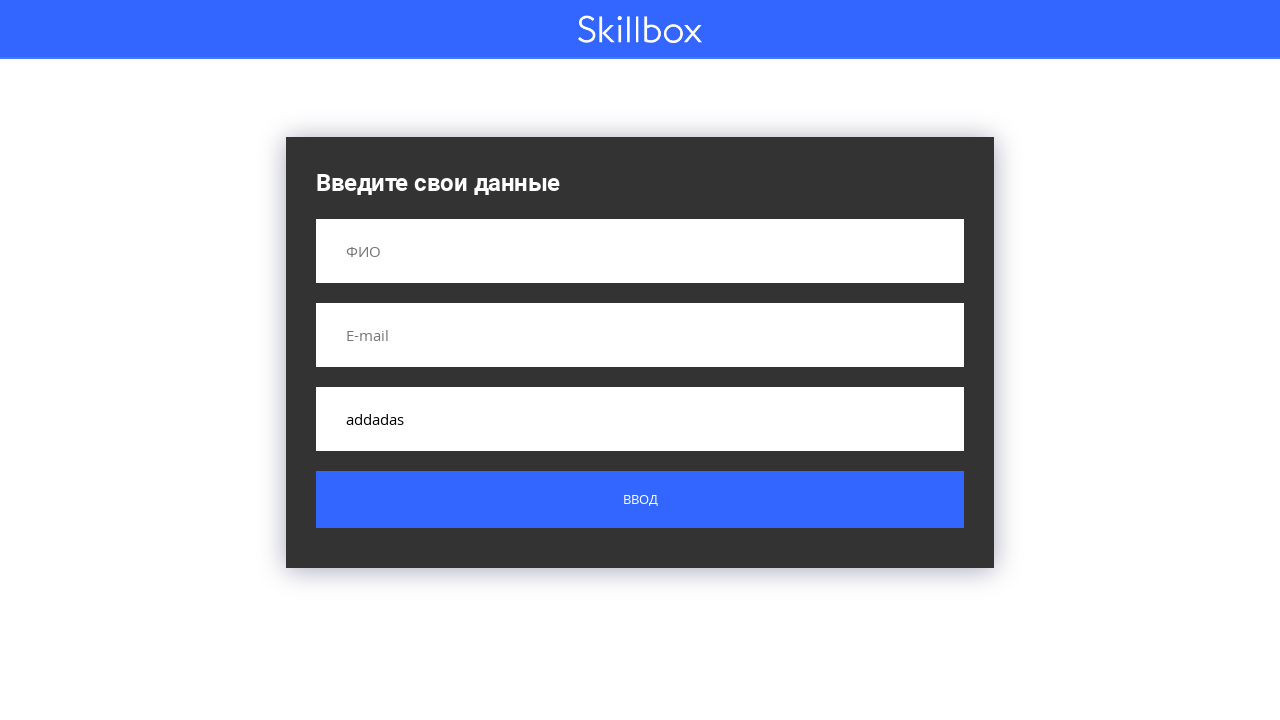

Clicked submit button to submit form with invalid phone input at (640, 500) on .button
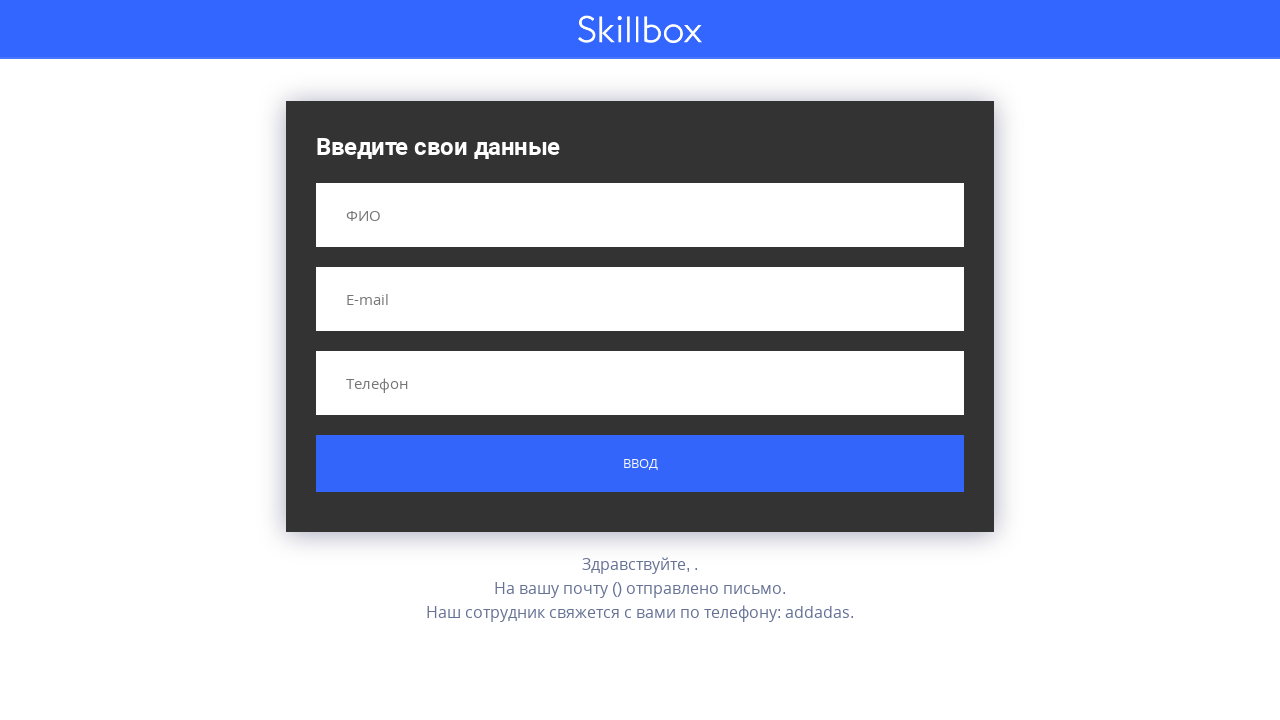

Result message appeared on page
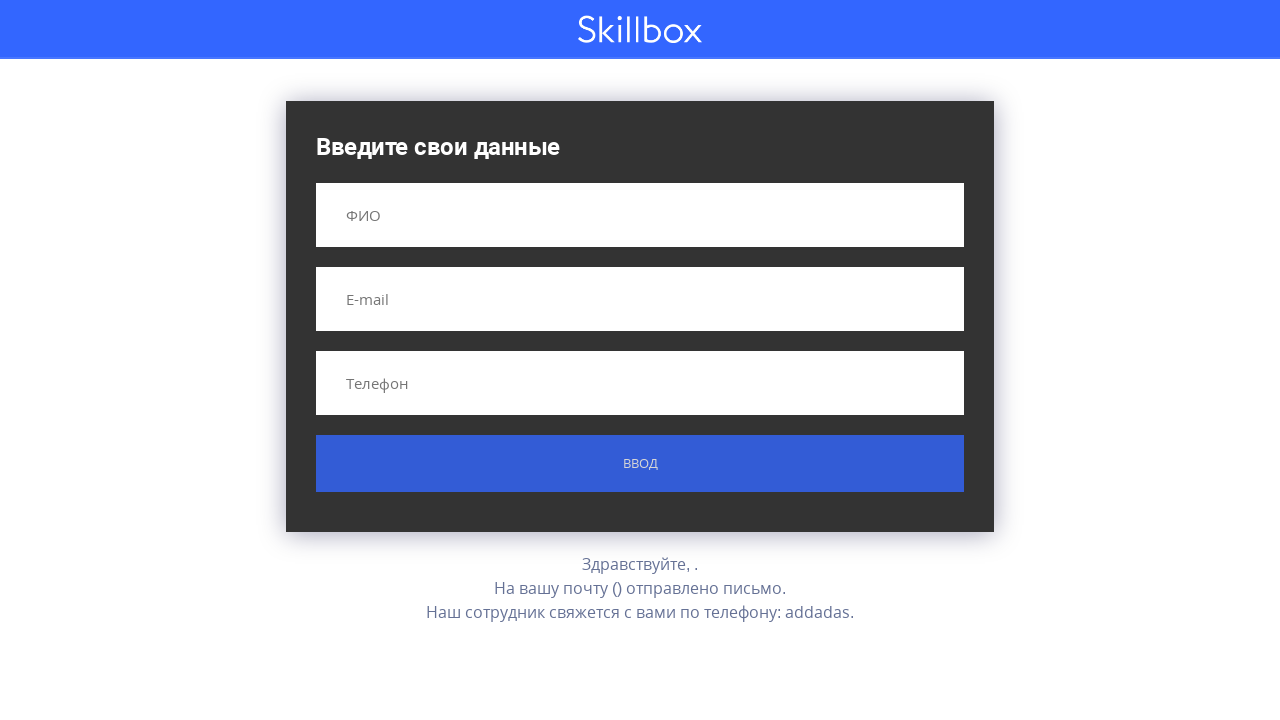

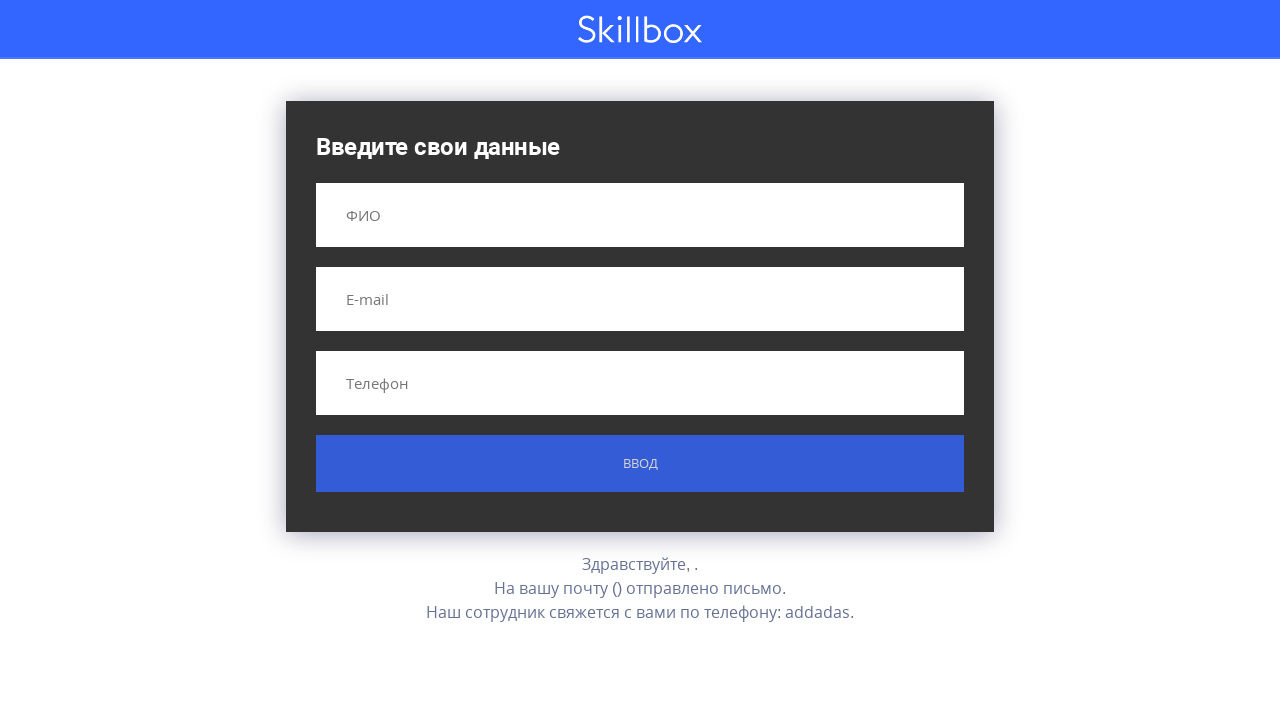